Prints the entire Employee Basic Table content without using loops

Starting URL: http://automationbykrishna.com

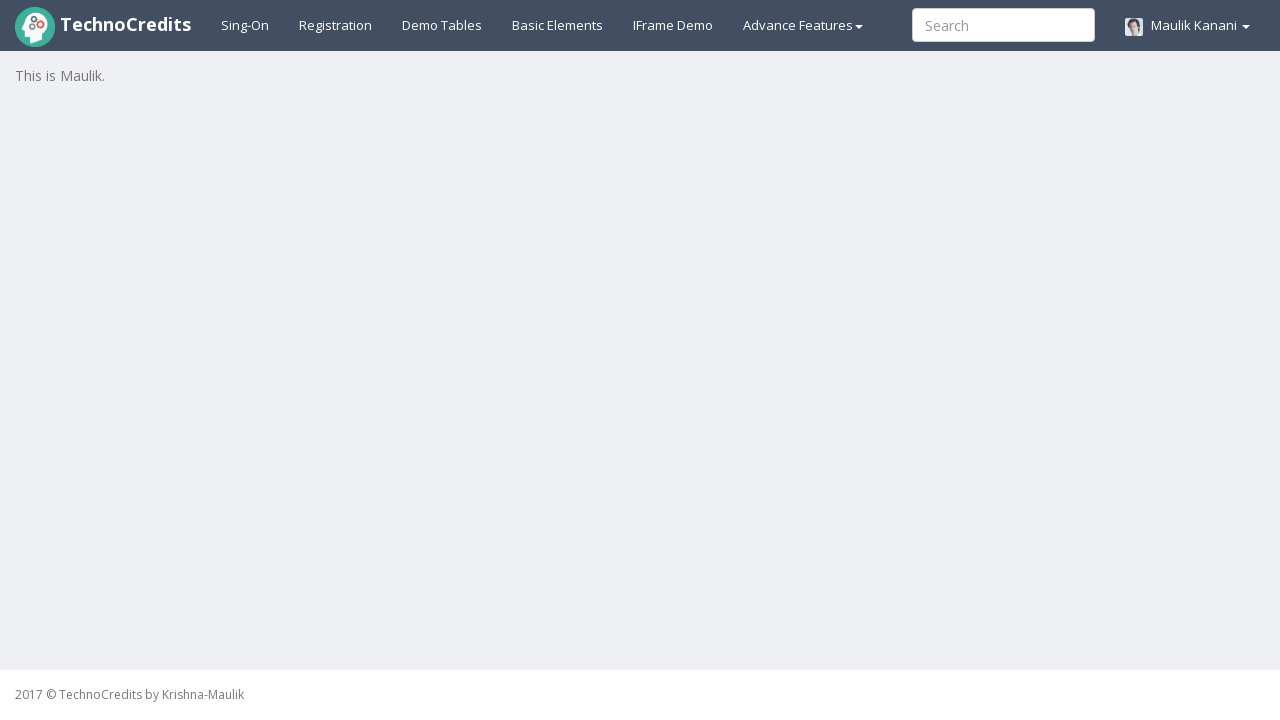

Clicked on Demo Table tab at (442, 25) on xpath=//a[@id='demotable']
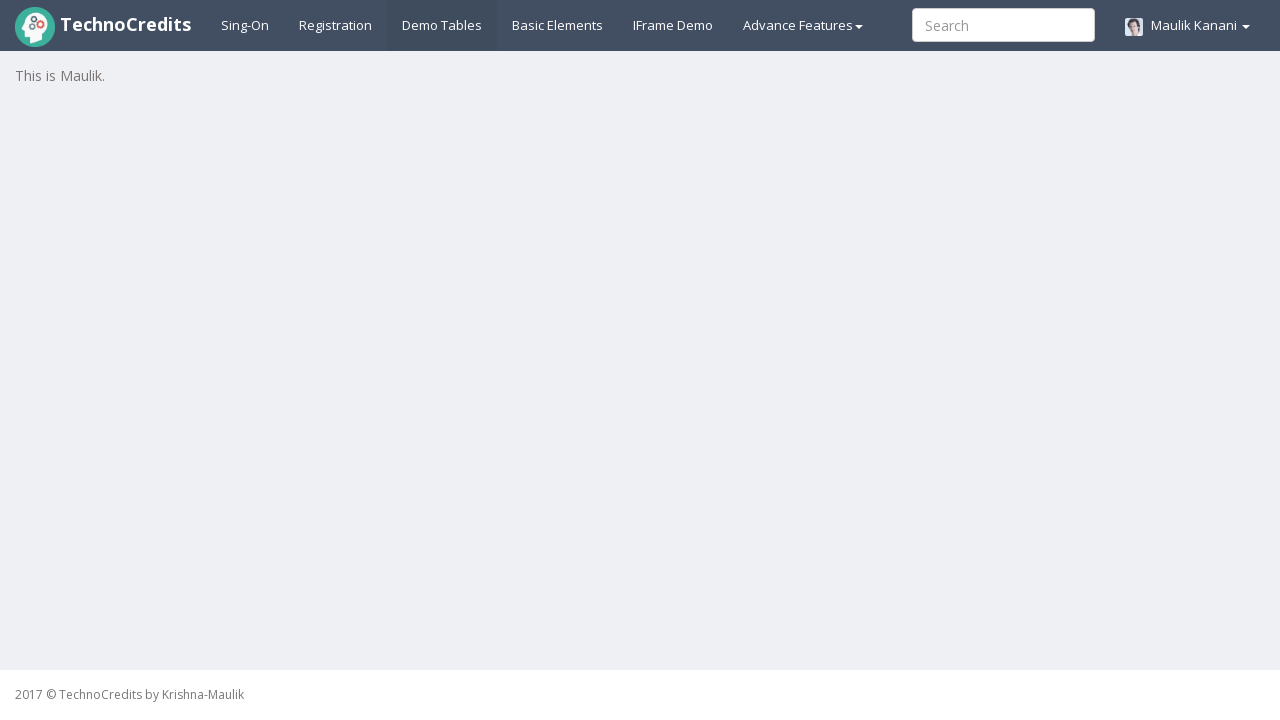

Employee Basic Table loaded
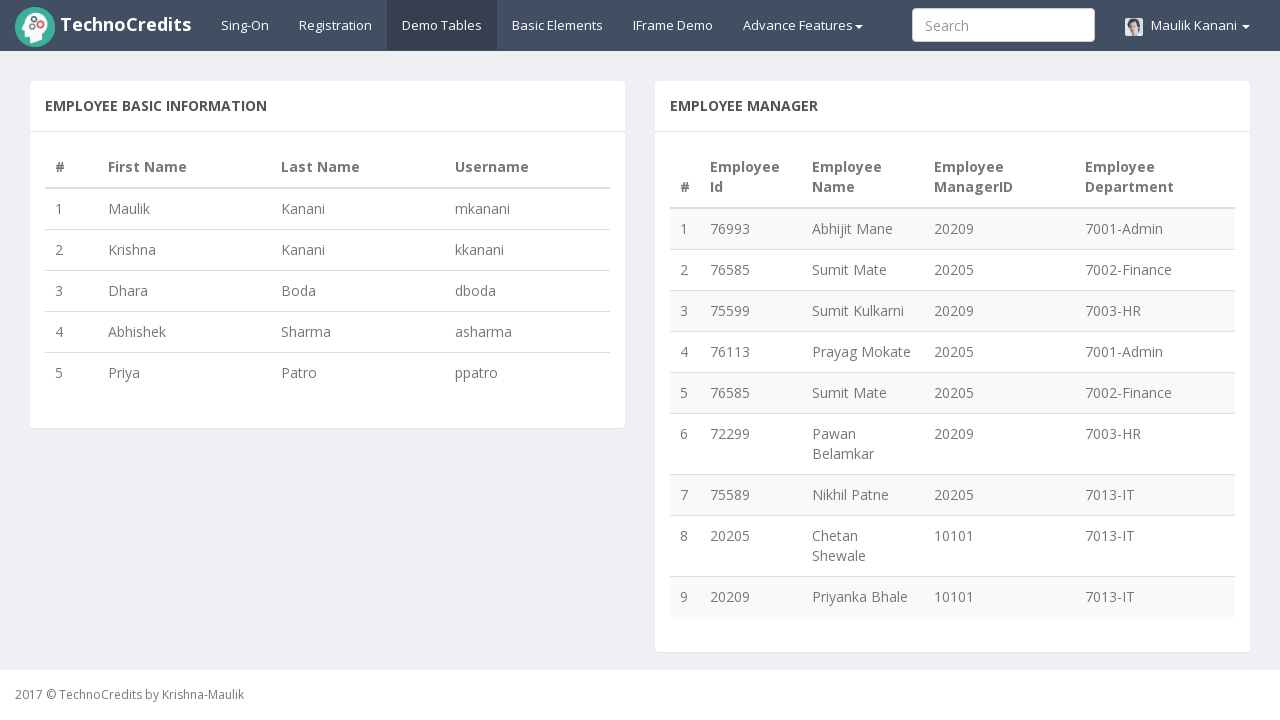

Retrieved entire Employee Basic Table content
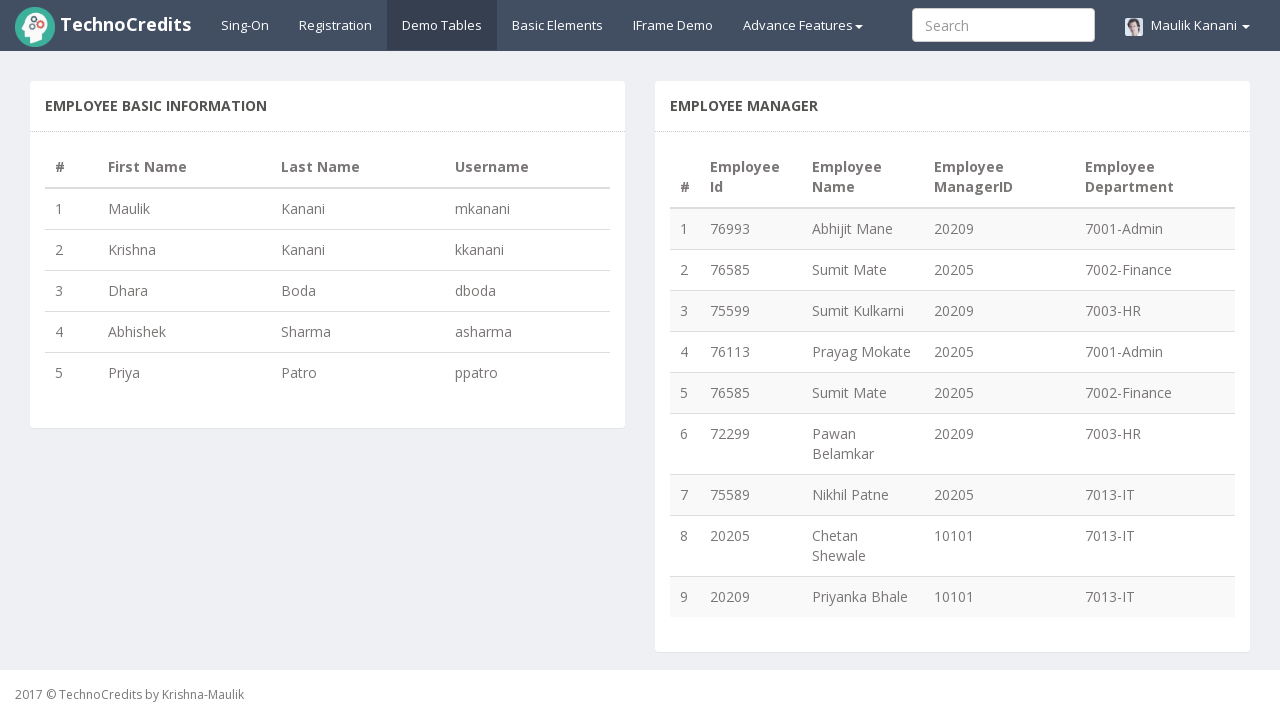

Printed entire Employee Basic Table content
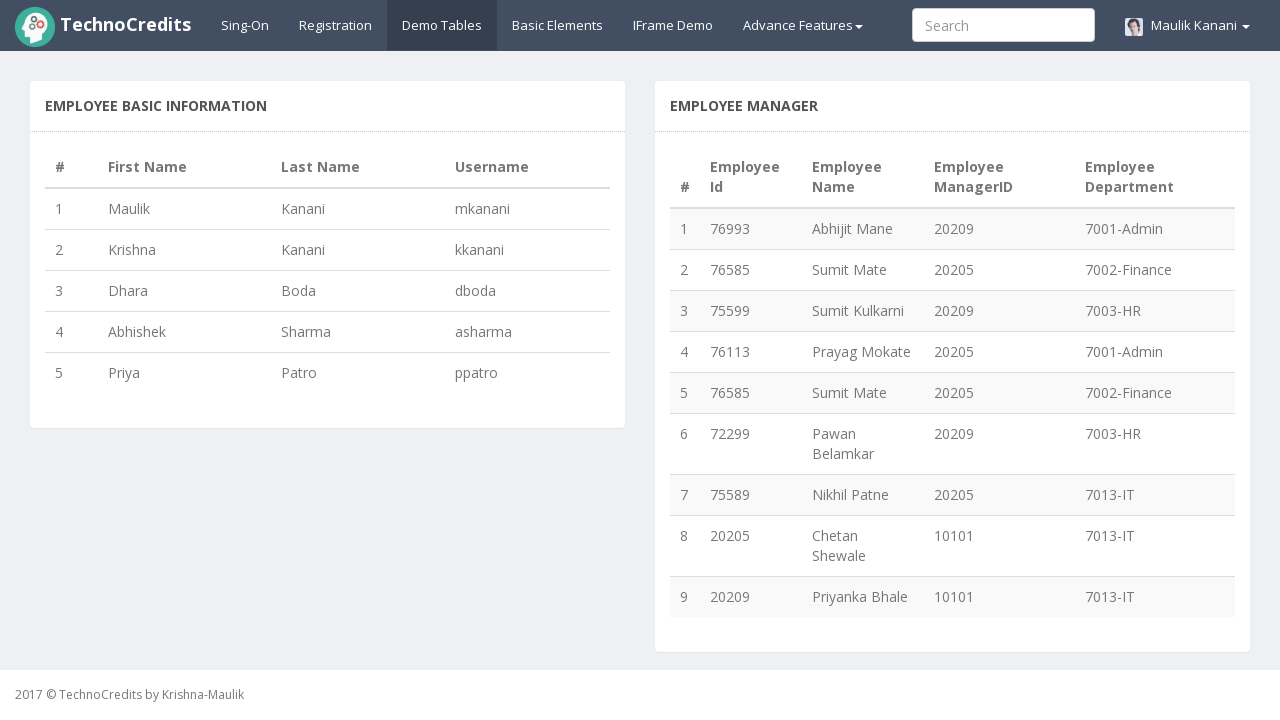

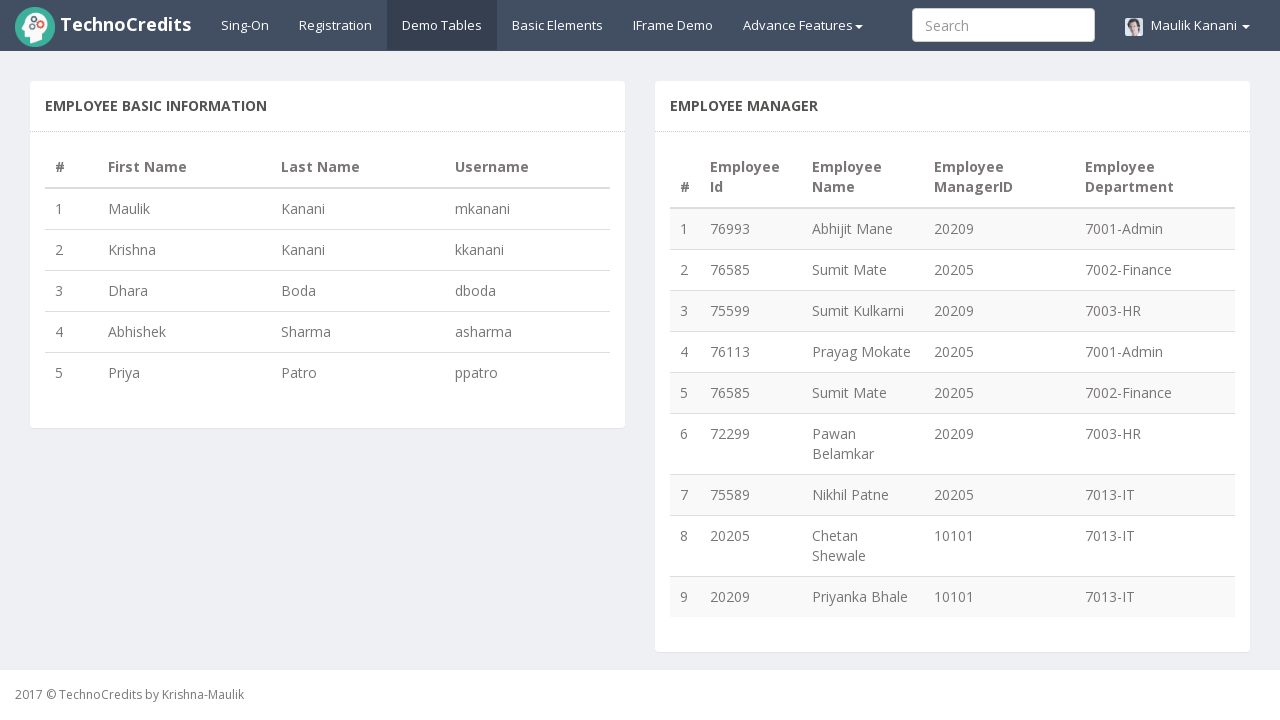